Tests right-click context menu functionality by performing a context click on a designated area, verifying the alert message, accepting the alert, then clicking a link to navigate to a new page and verifying the page header.

Starting URL: https://the-internet.herokuapp.com/context_menu

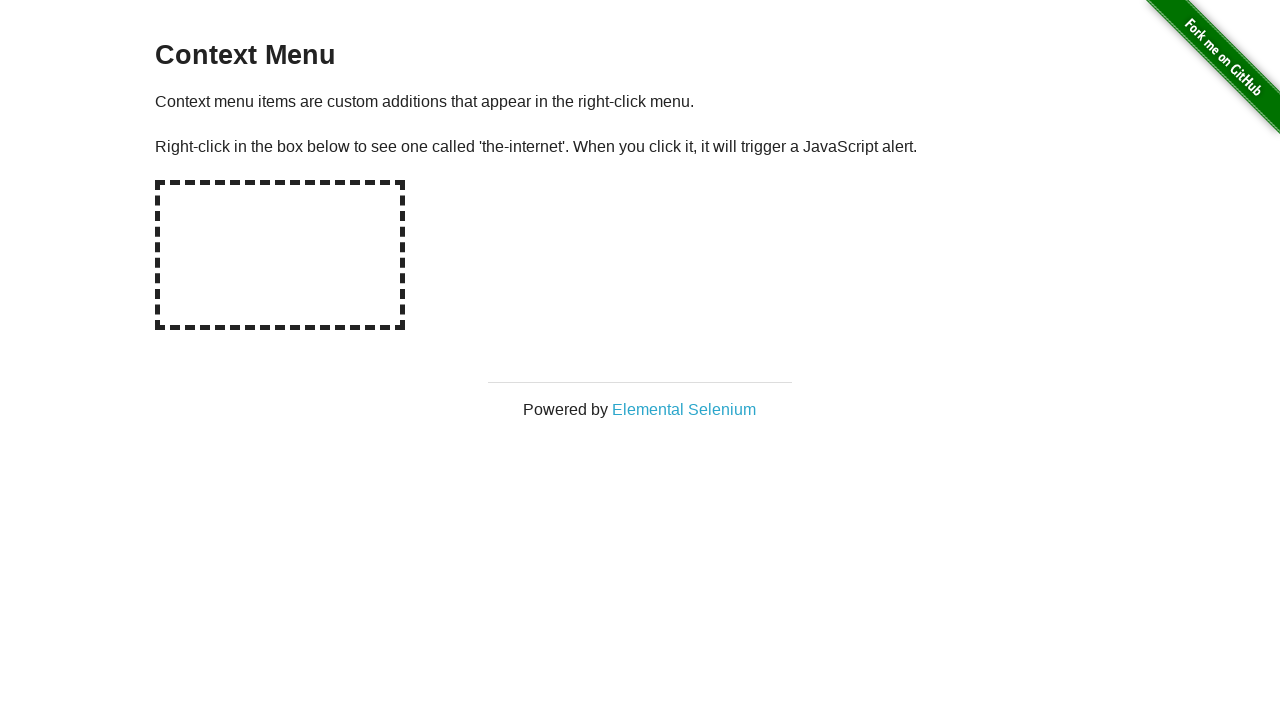

Right-clicked on the hot-spot box to trigger context menu at (280, 255) on #hot-spot
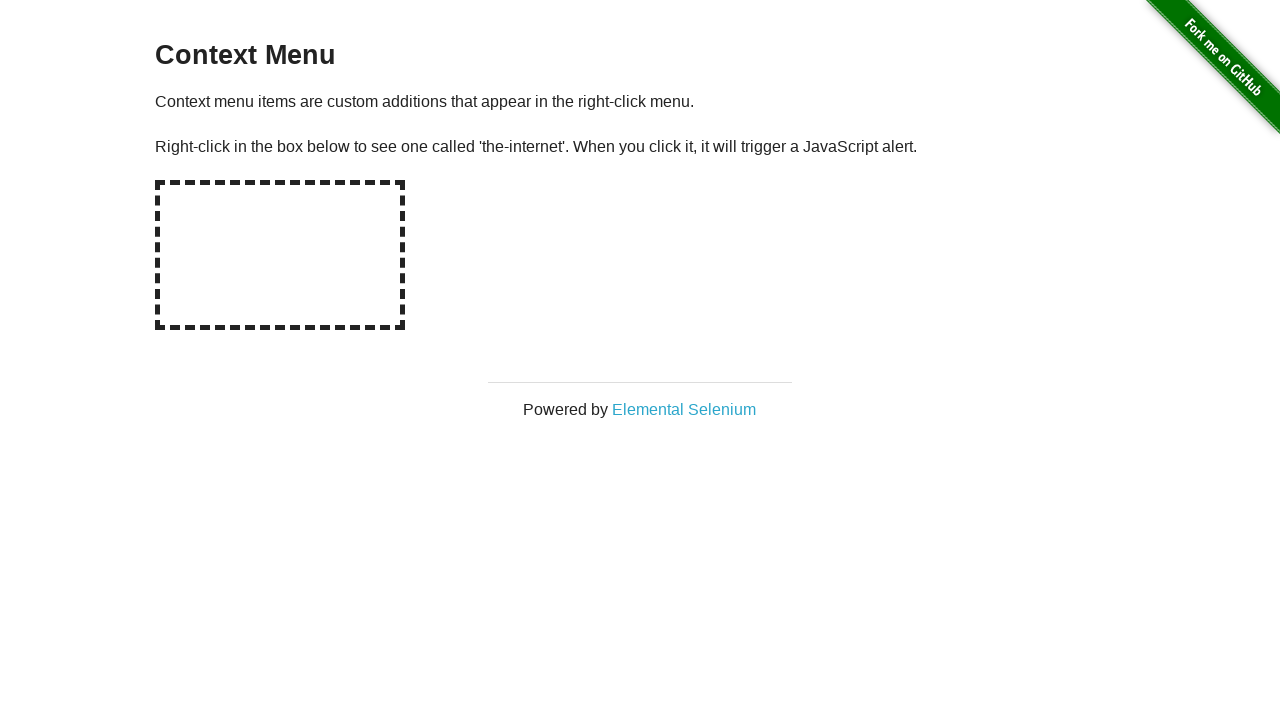

Retrieved alert text from page
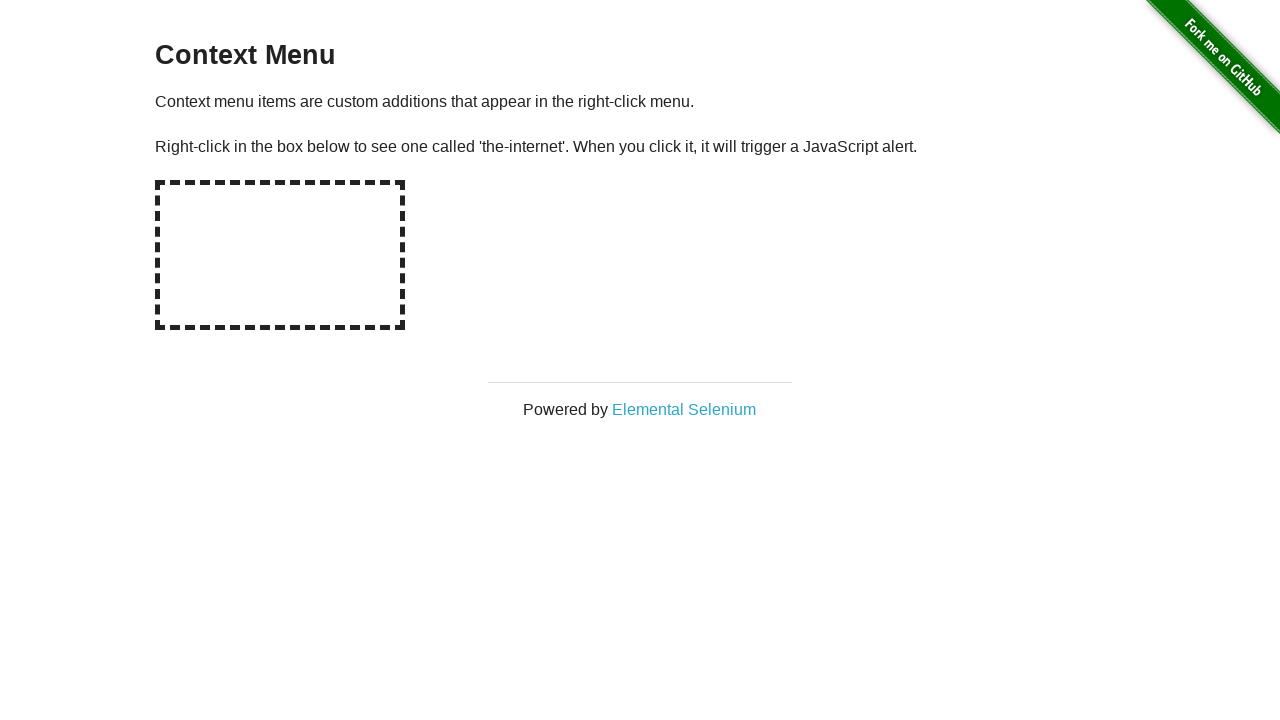

Set up dialog handler to verify and accept alert
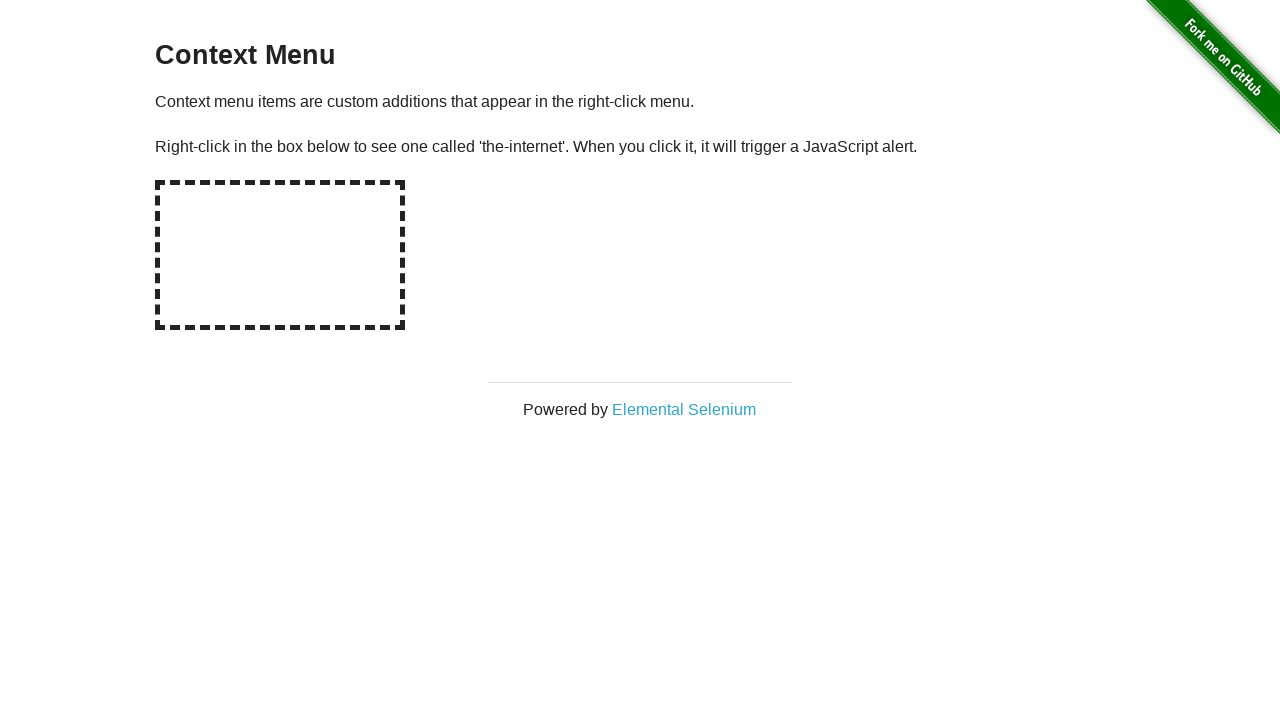

Right-clicked on hot-spot box again to trigger alert at (280, 255) on #hot-spot
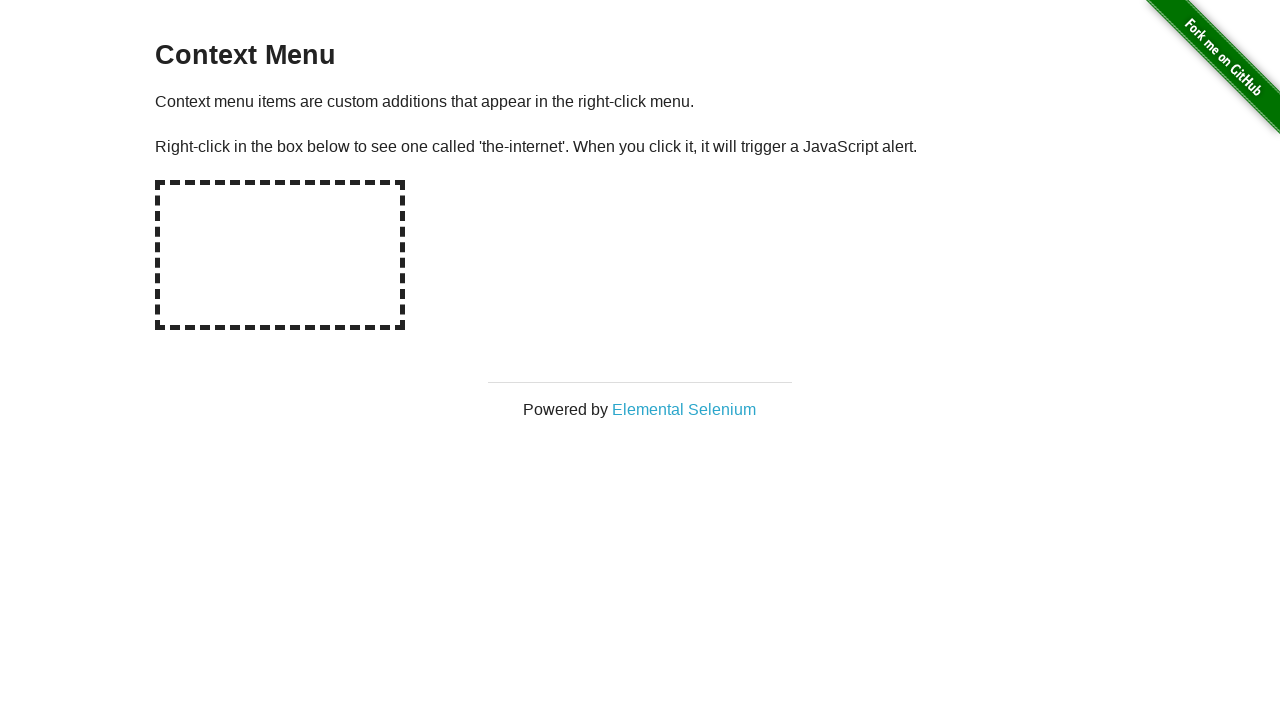

Clicked on 'Elemental Selenium' link at (684, 409) on a:has-text('Elemental Selenium')
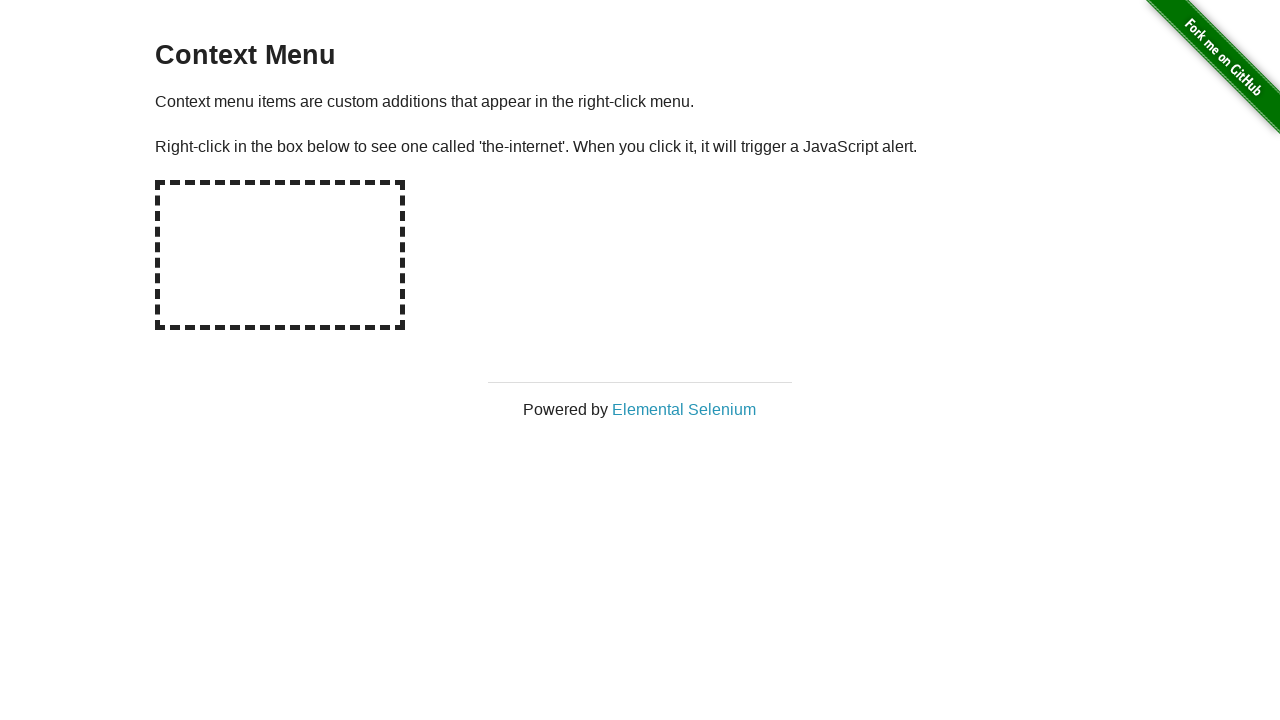

Clicked link and detected new page opening at (684, 409) on a:has-text('Elemental Selenium')
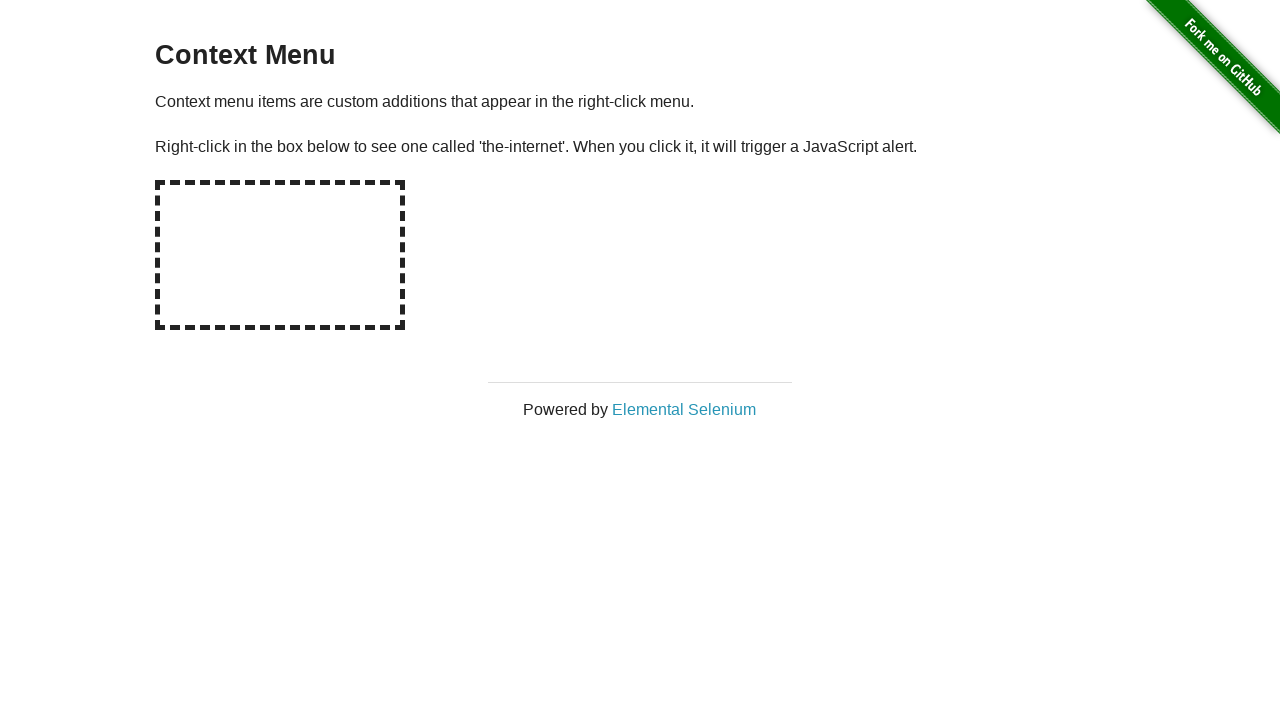

Captured reference to new page
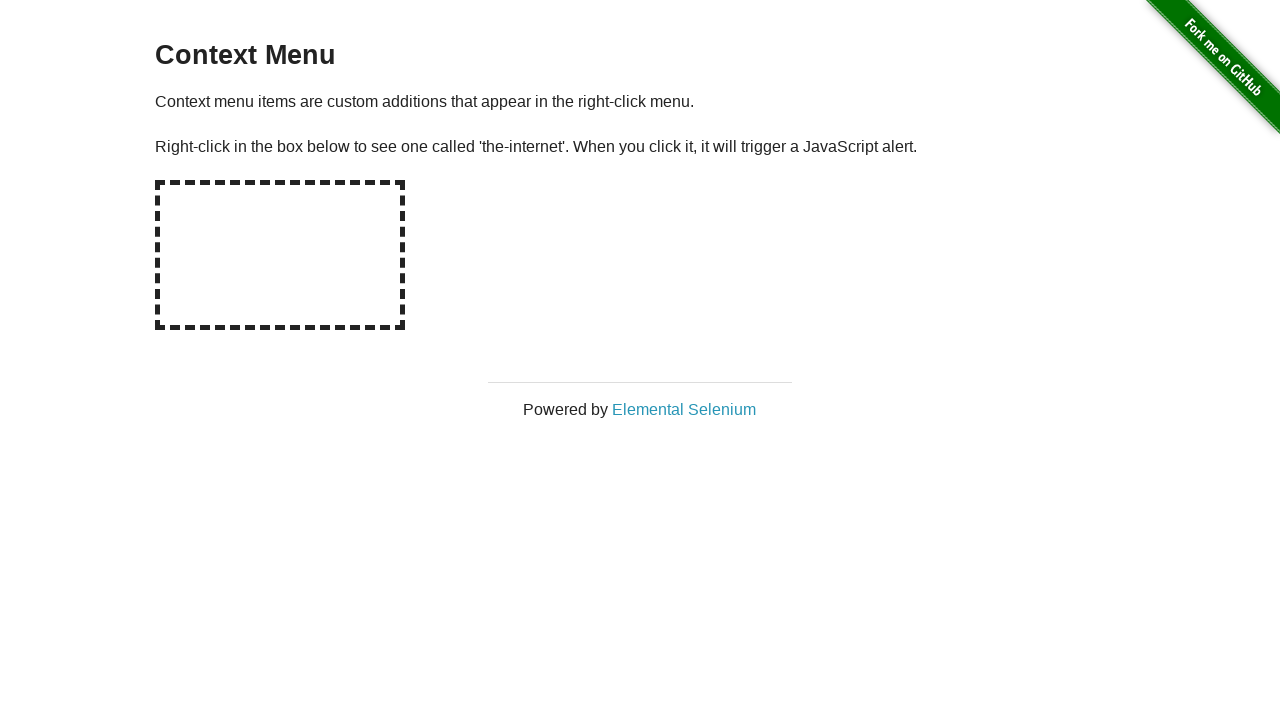

New page finished loading
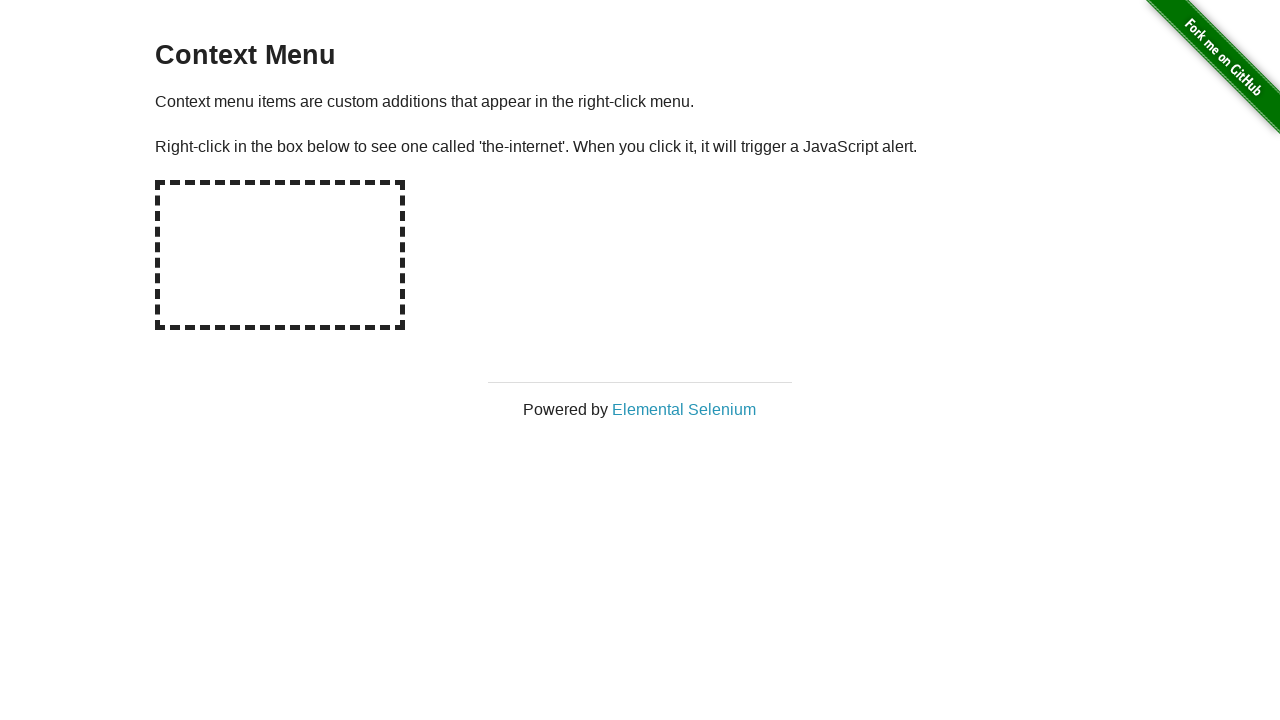

Verified page header is 'Elemental Selenium'
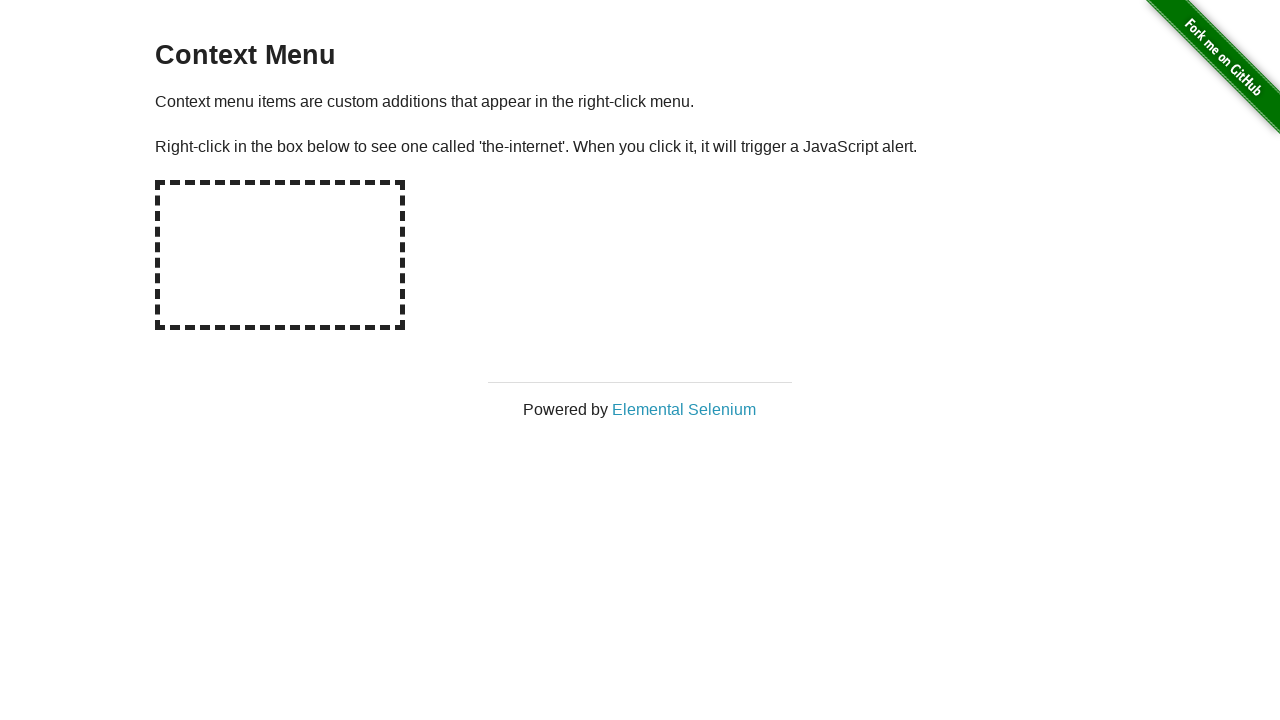

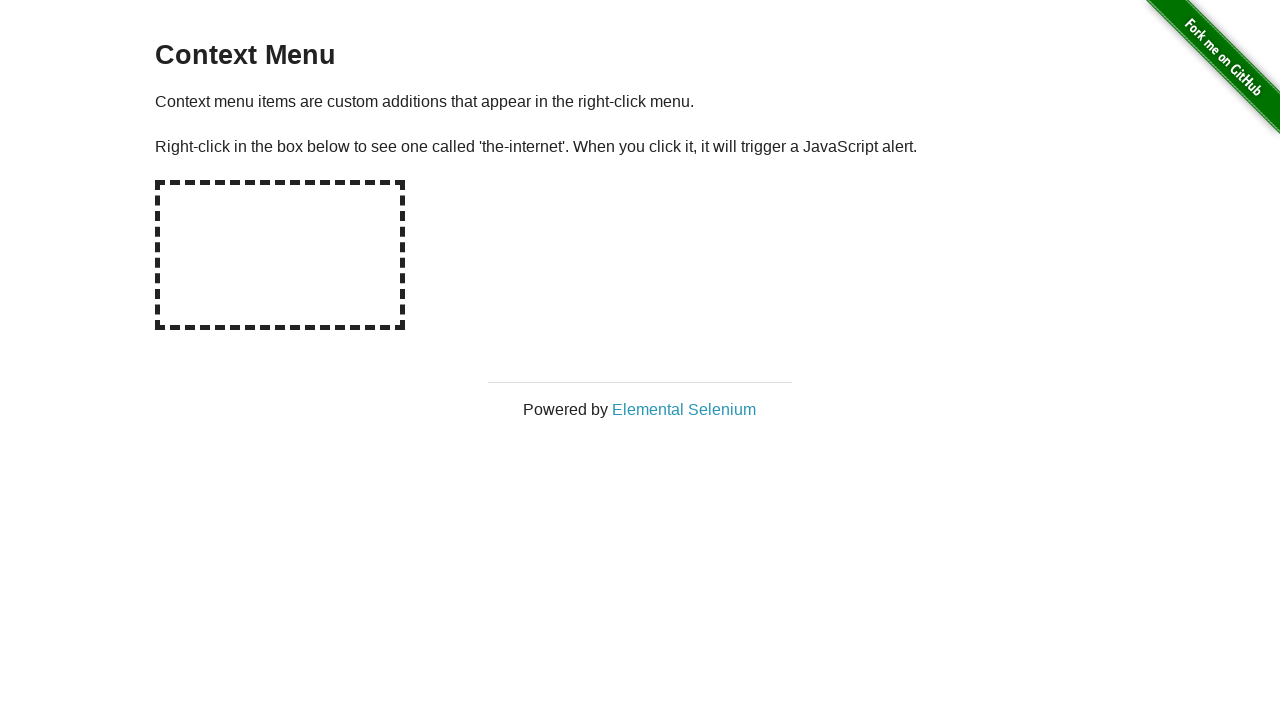